Tests the add element functionality by clicking the add button multiple times and verifying that elements are created

Starting URL: https://the-internet.herokuapp.com/add_remove_elements/

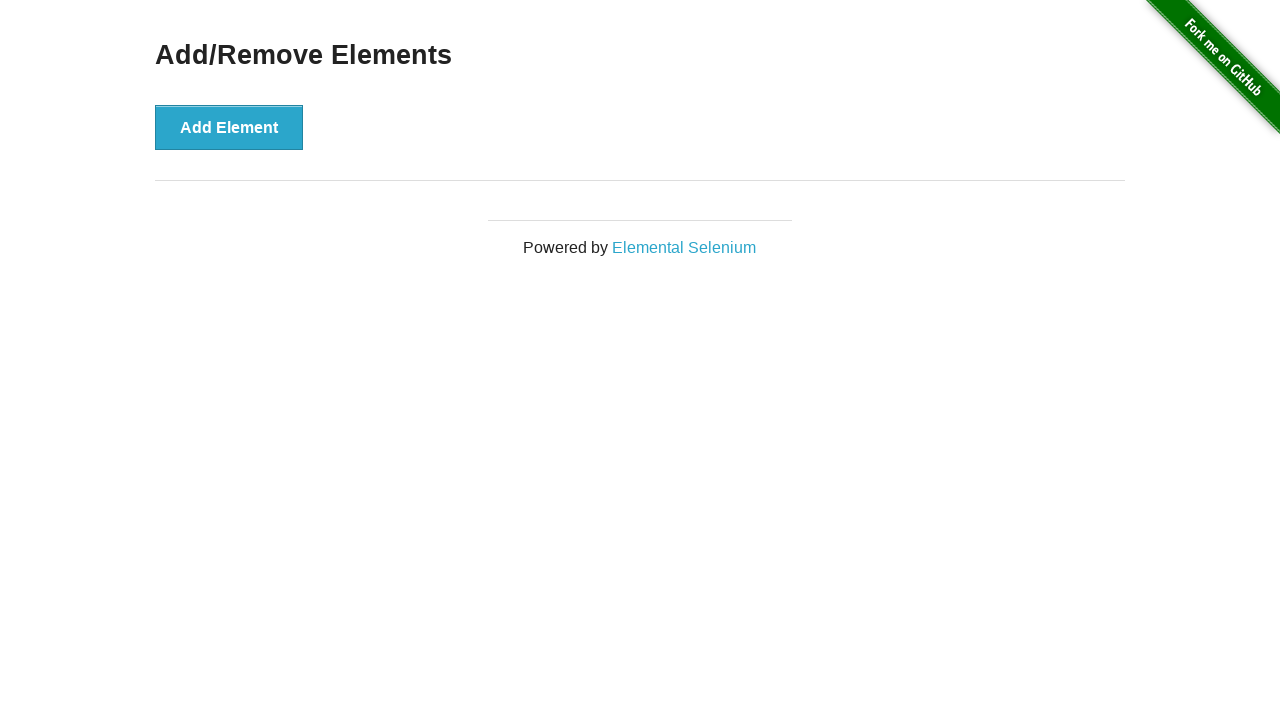

Clicked Add Element button (1st click) at (229, 127) on button:has-text('Add Element')
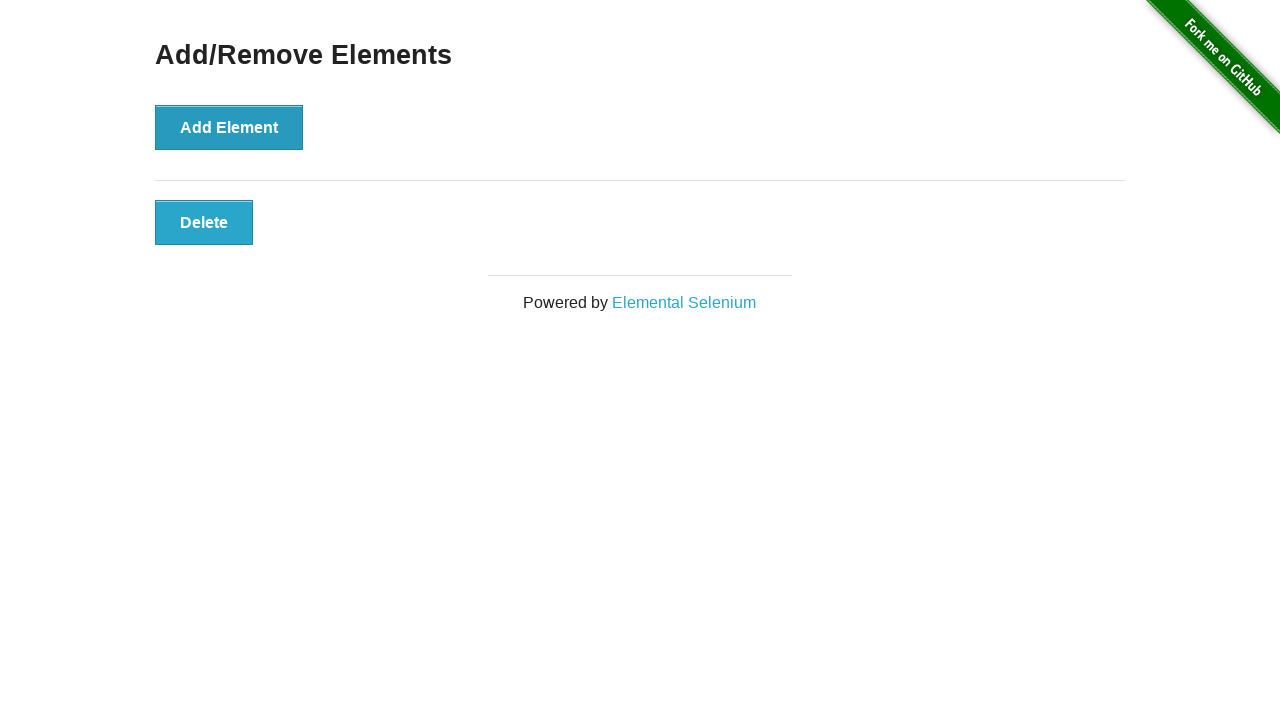

Clicked Add Element button (2nd click) at (229, 127) on button:has-text('Add Element')
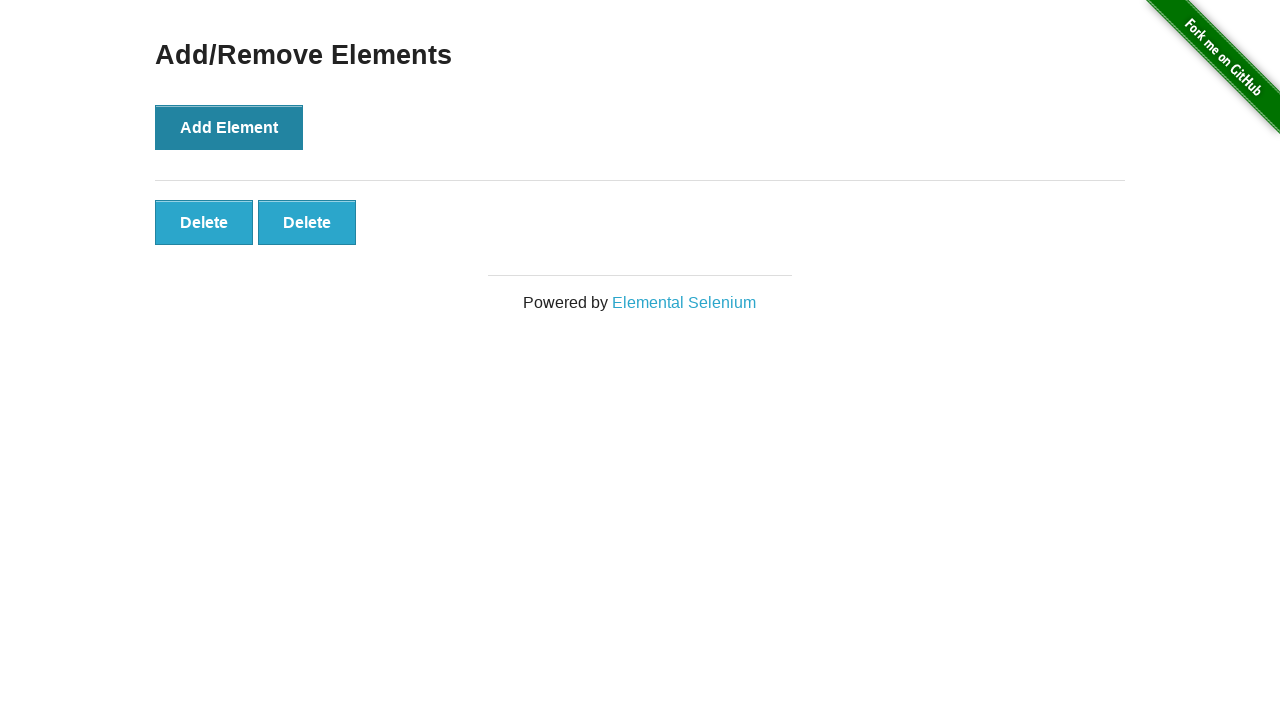

Clicked Add Element button (3rd click) at (229, 127) on button:has-text('Add Element')
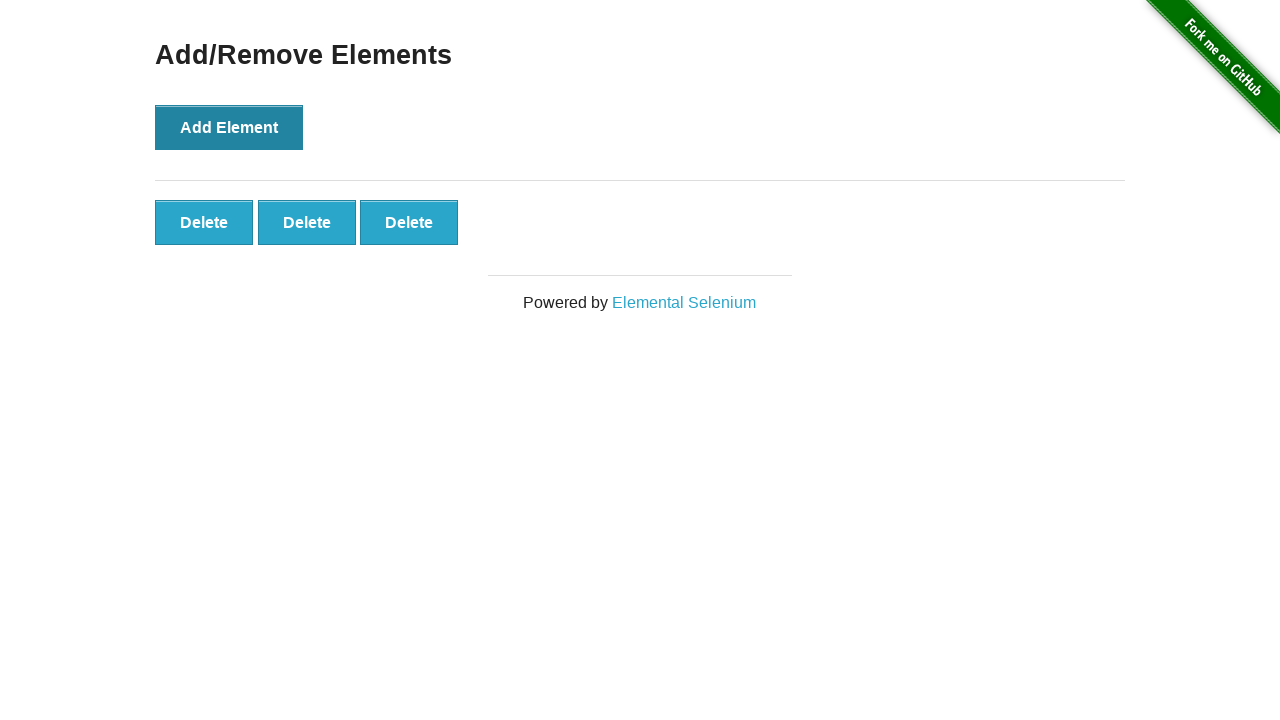

Verified that 3 delete buttons were created
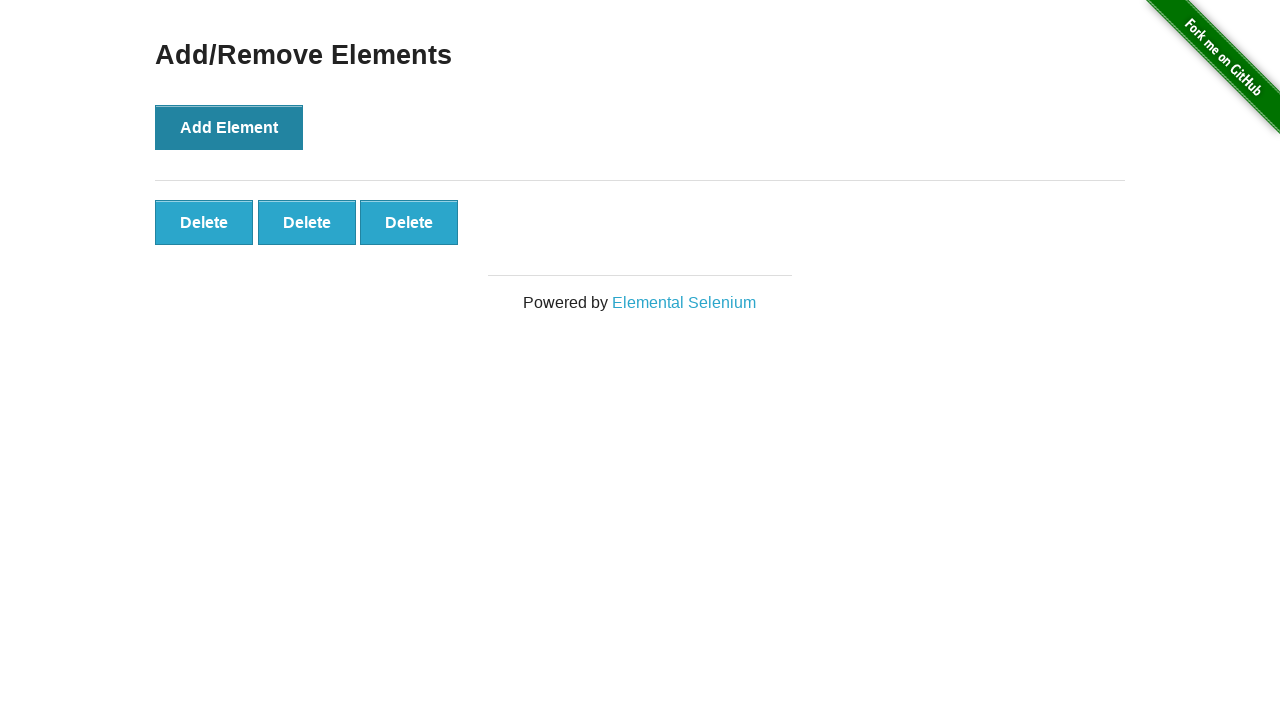

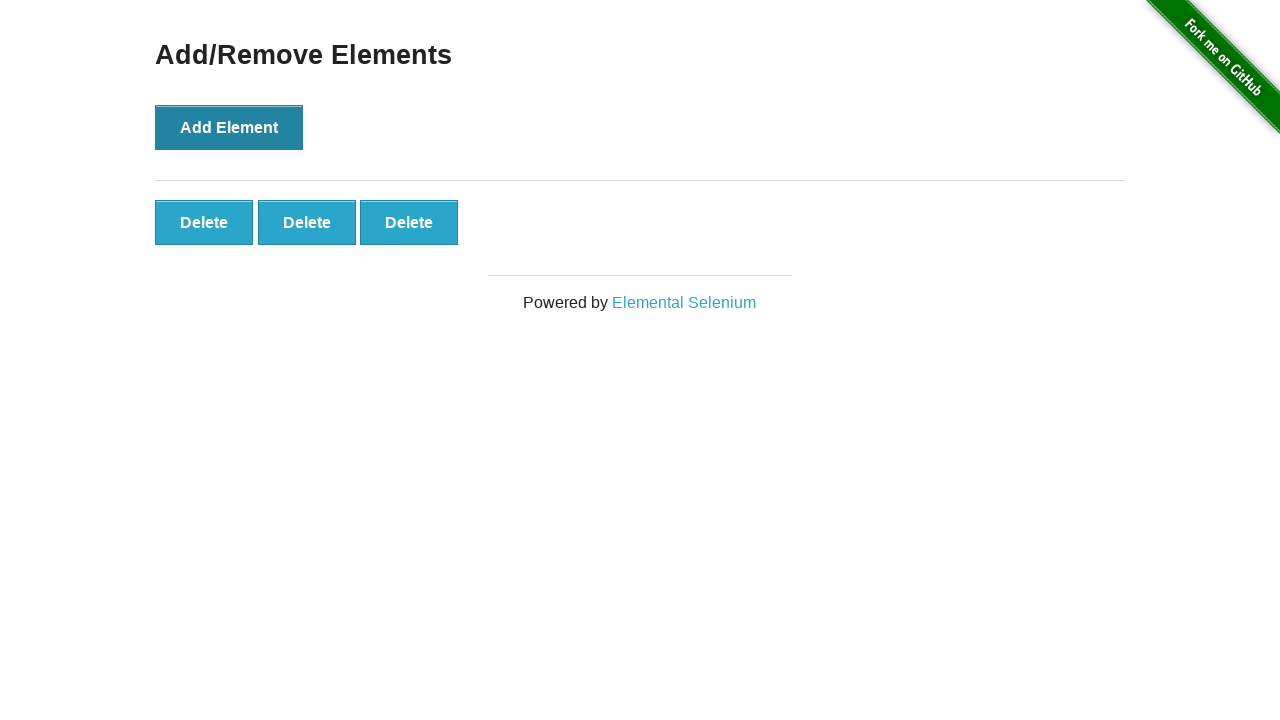